Tests clicking a button inside a Shadow DOM element

Starting URL: https://practice.expandtesting.com/shadowdom

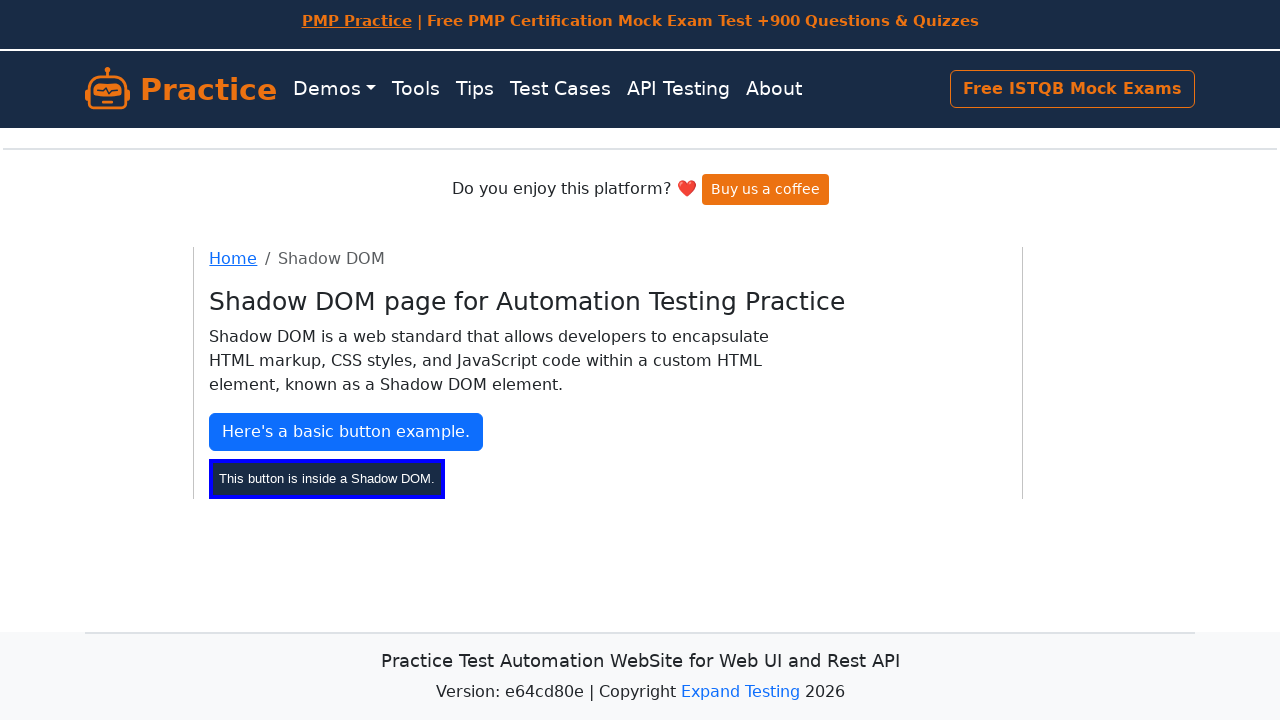

Clicked button inside Shadow DOM element at (327, 478) on #shadow-host >> #my-btn
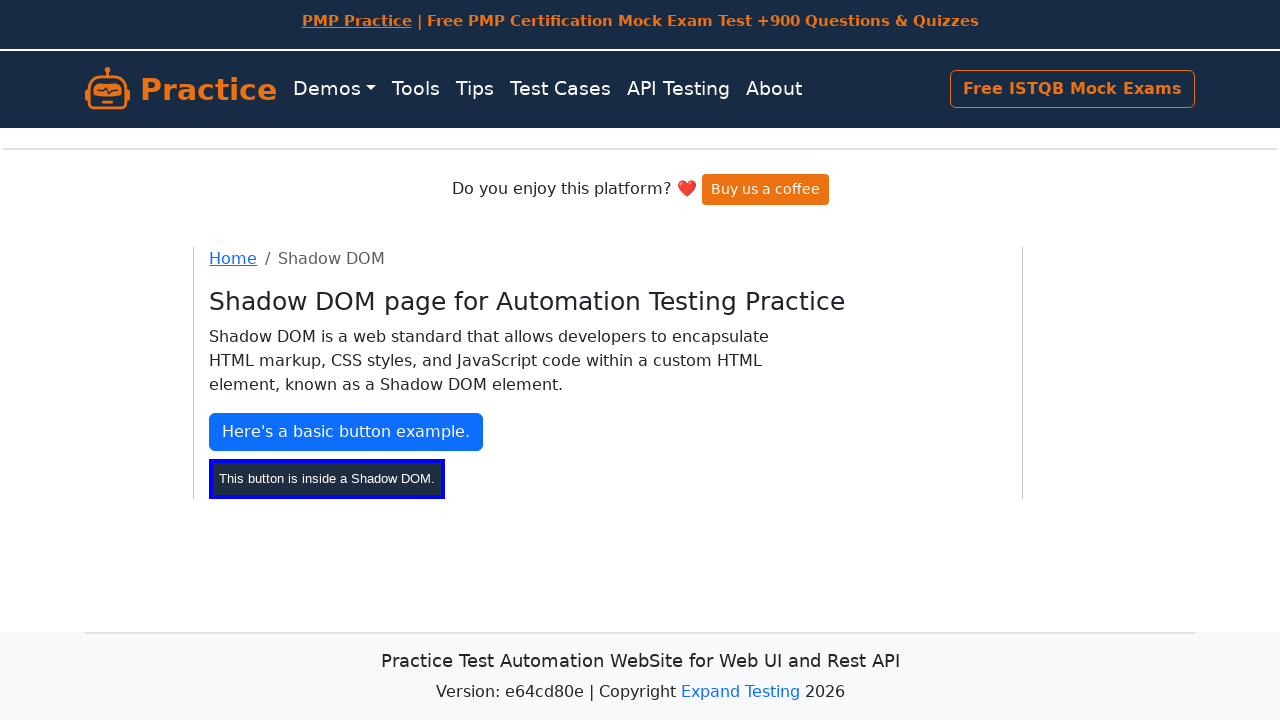

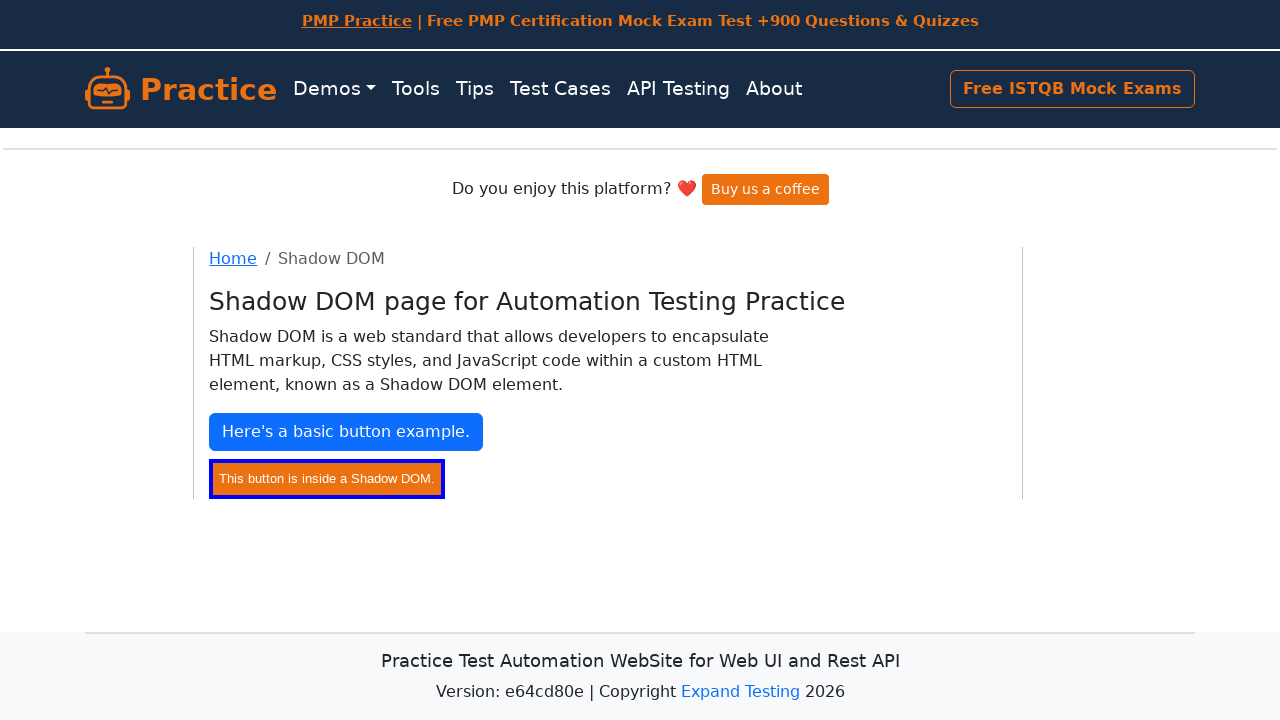